Navigates to a Newegg product page, closes any promotional popup that appears, and checks whether the product is in stock by looking for the "sold out" button element.

Starting URL: https://www.newegg.com/p/N82E16813157923?Item=N82E16813157923

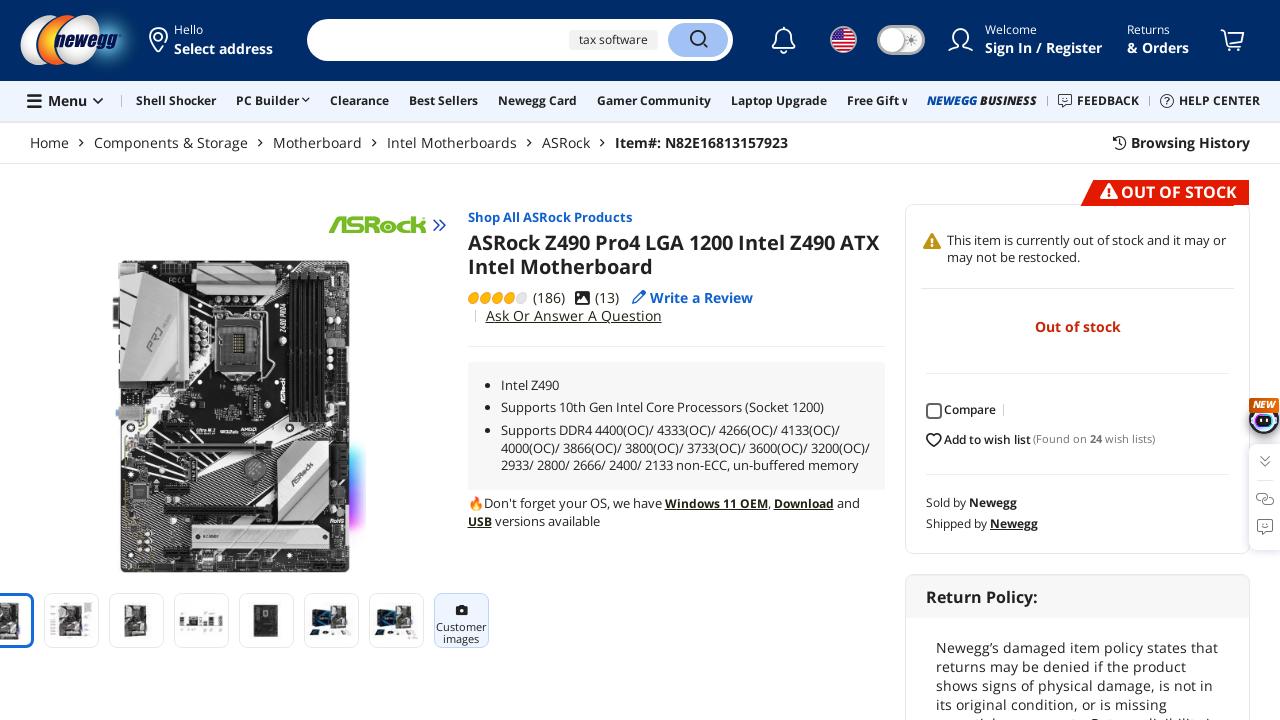

Navigated to Newegg product page
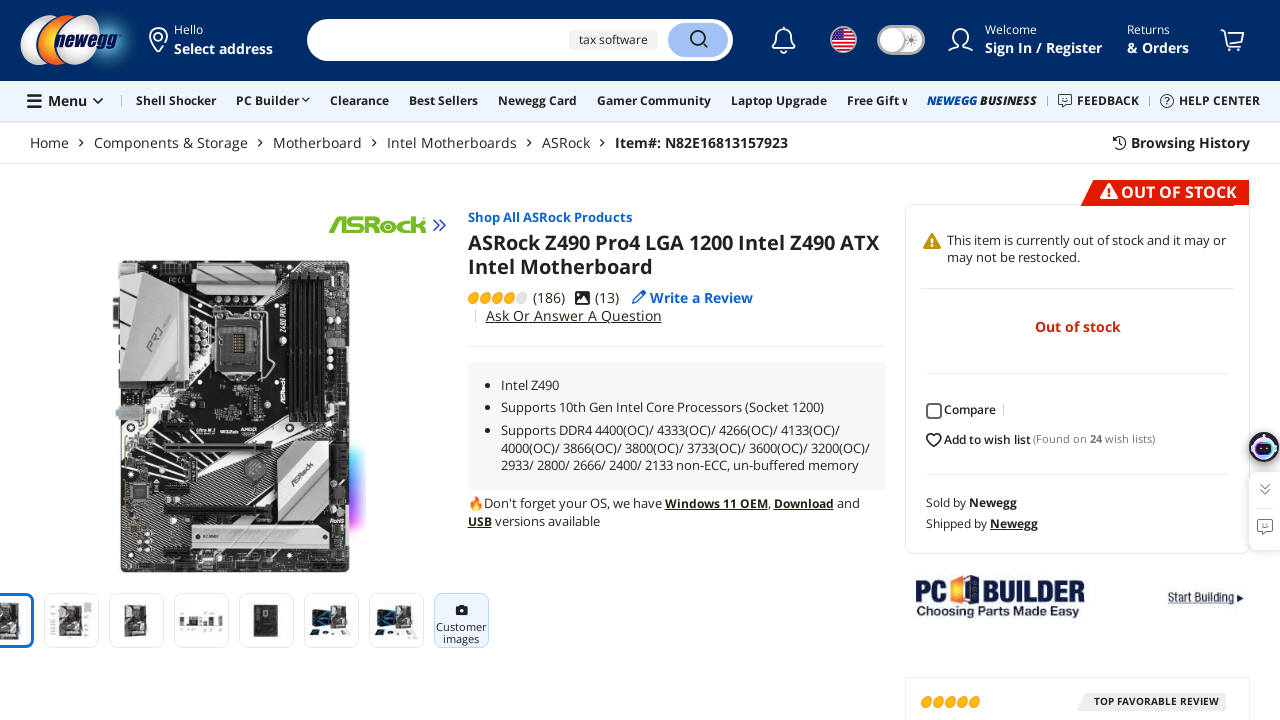

No promotional popup appeared
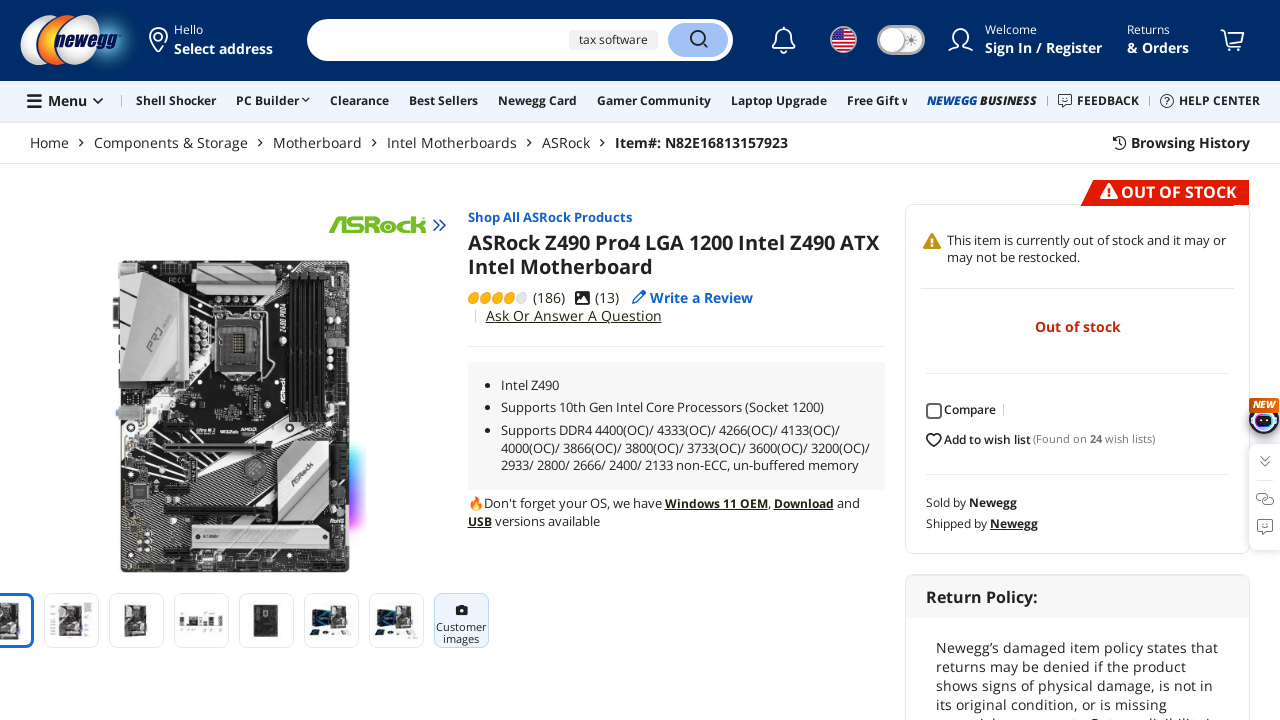

Product is sold out - sold out button element found
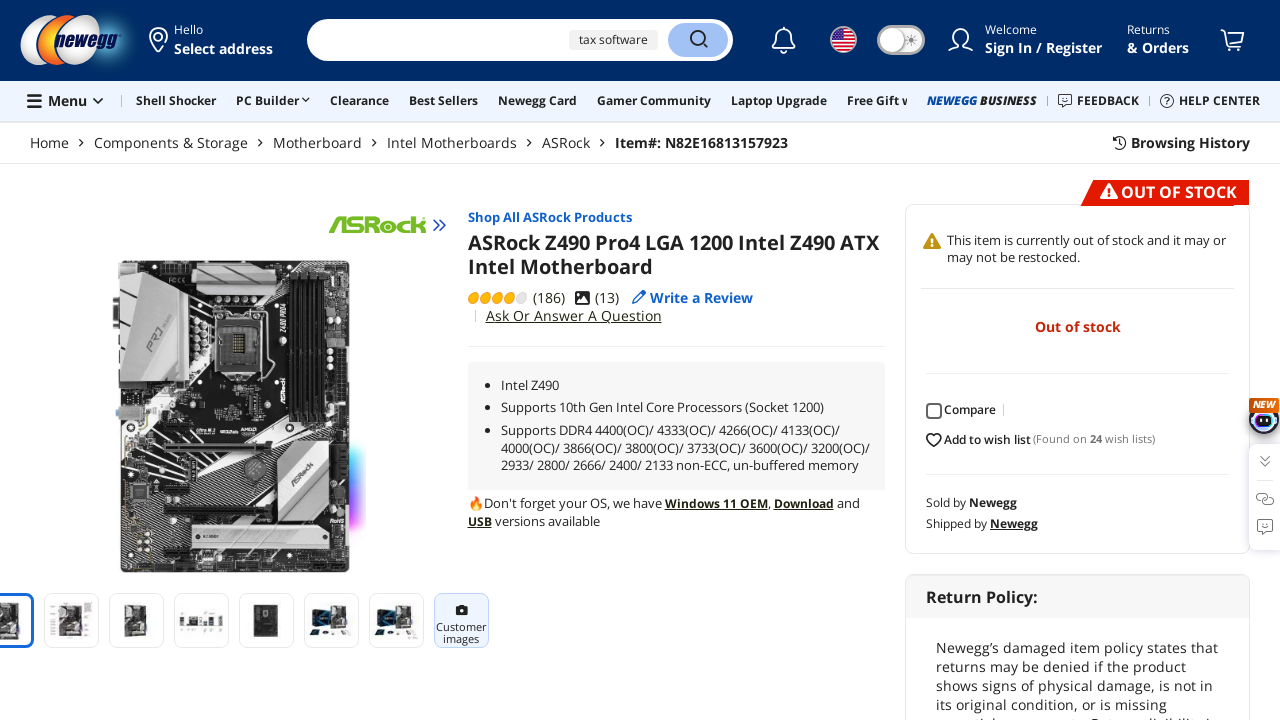

Product page fully loaded - product wrap element found
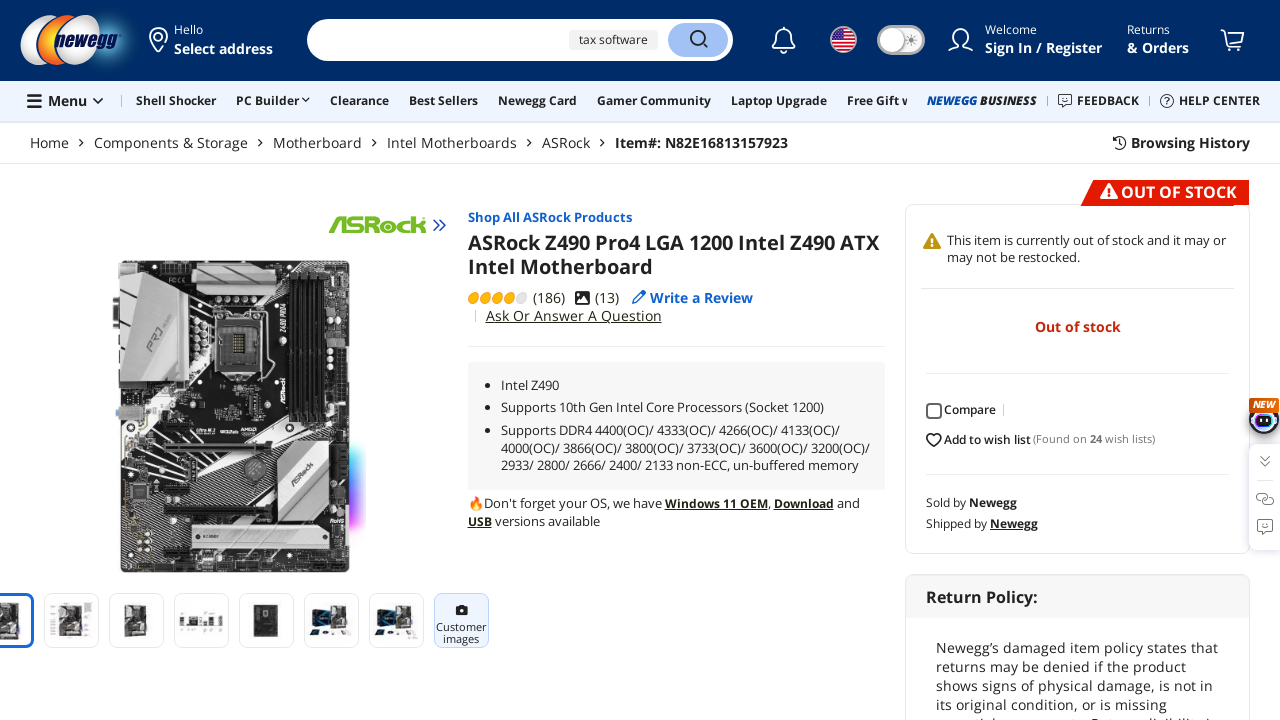

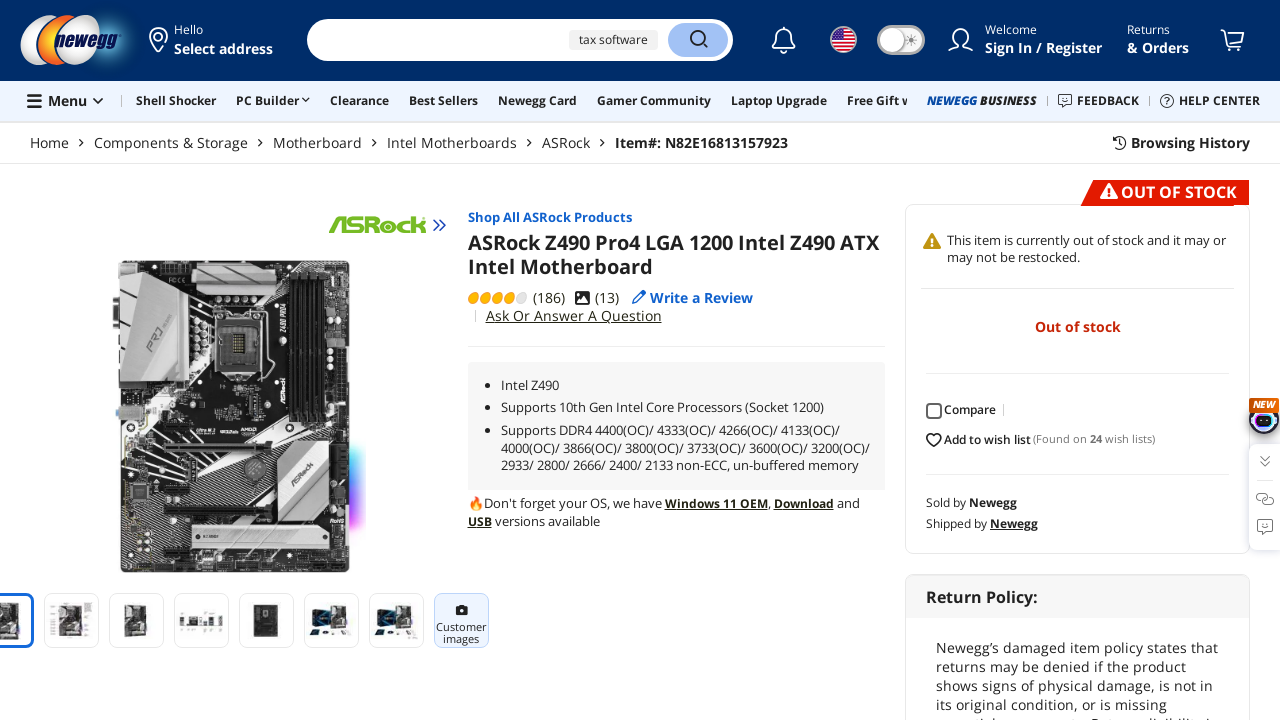